Tests clearing the complete state of all items by checking and then unchecking the toggle all checkbox

Starting URL: https://demo.playwright.dev/todomvc

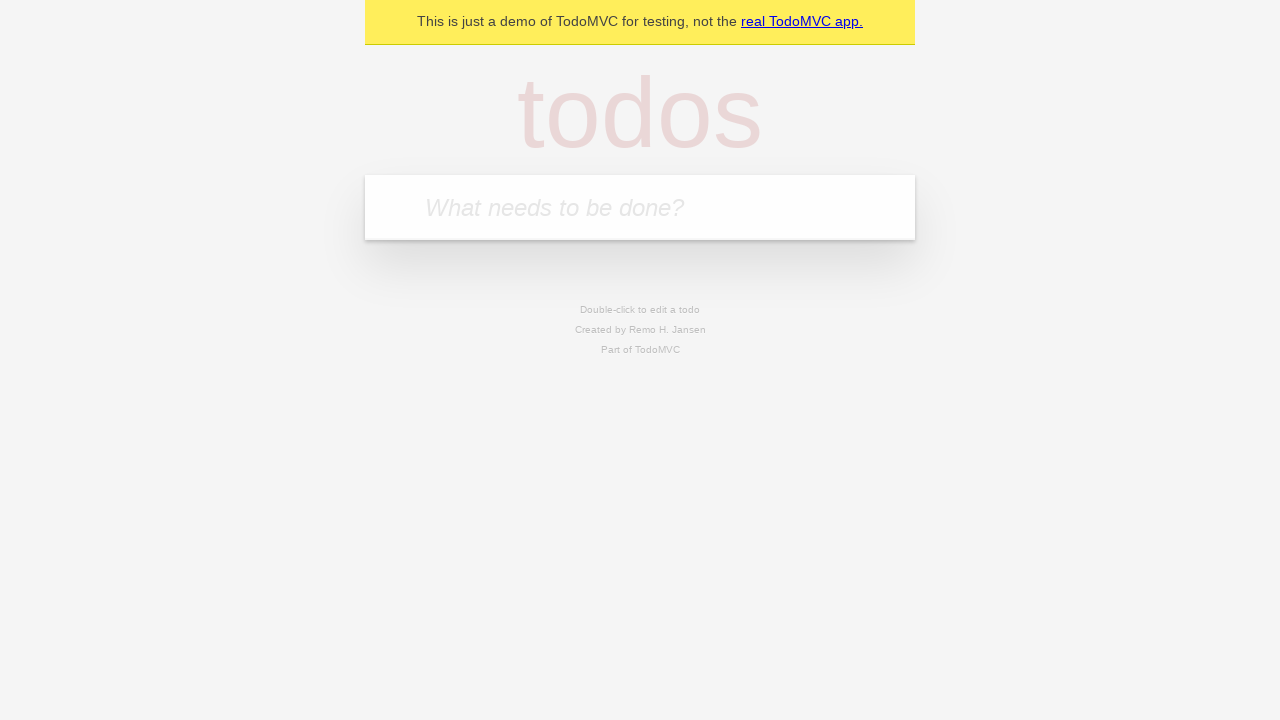

Filled todo input with 'buy some cheese' on internal:attr=[placeholder="What needs to be done?"i]
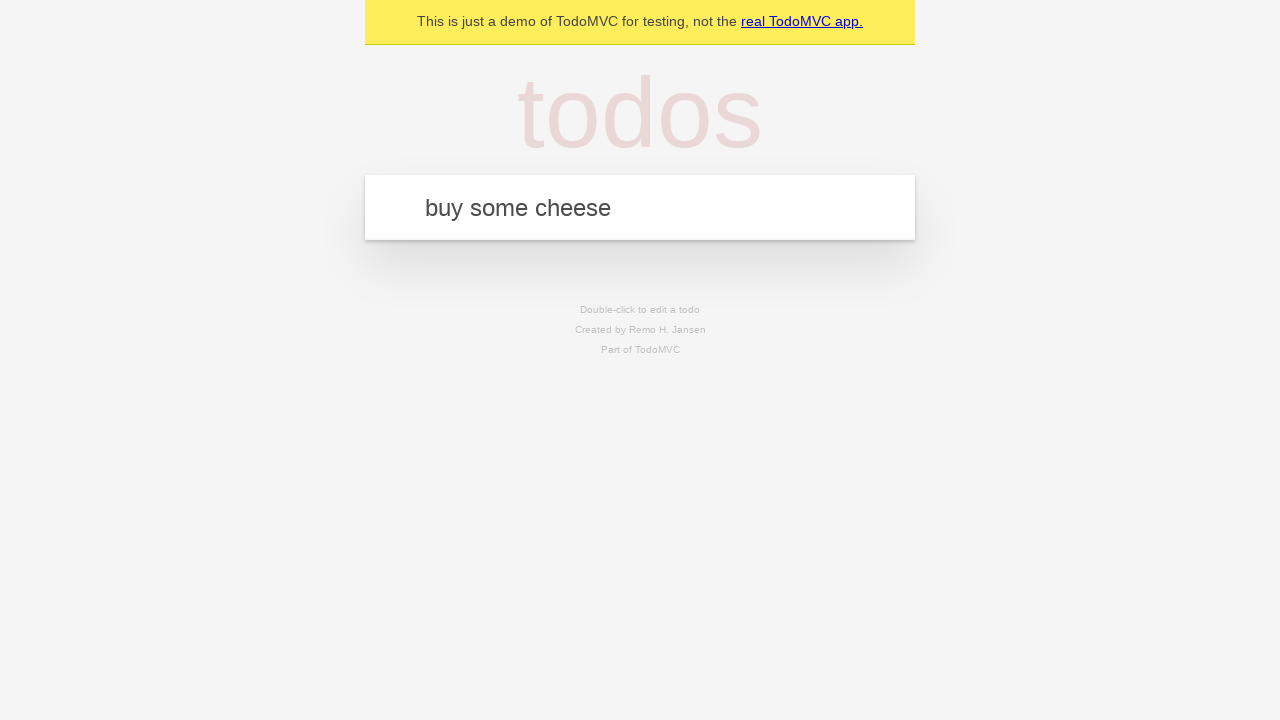

Pressed Enter to add first todo item on internal:attr=[placeholder="What needs to be done?"i]
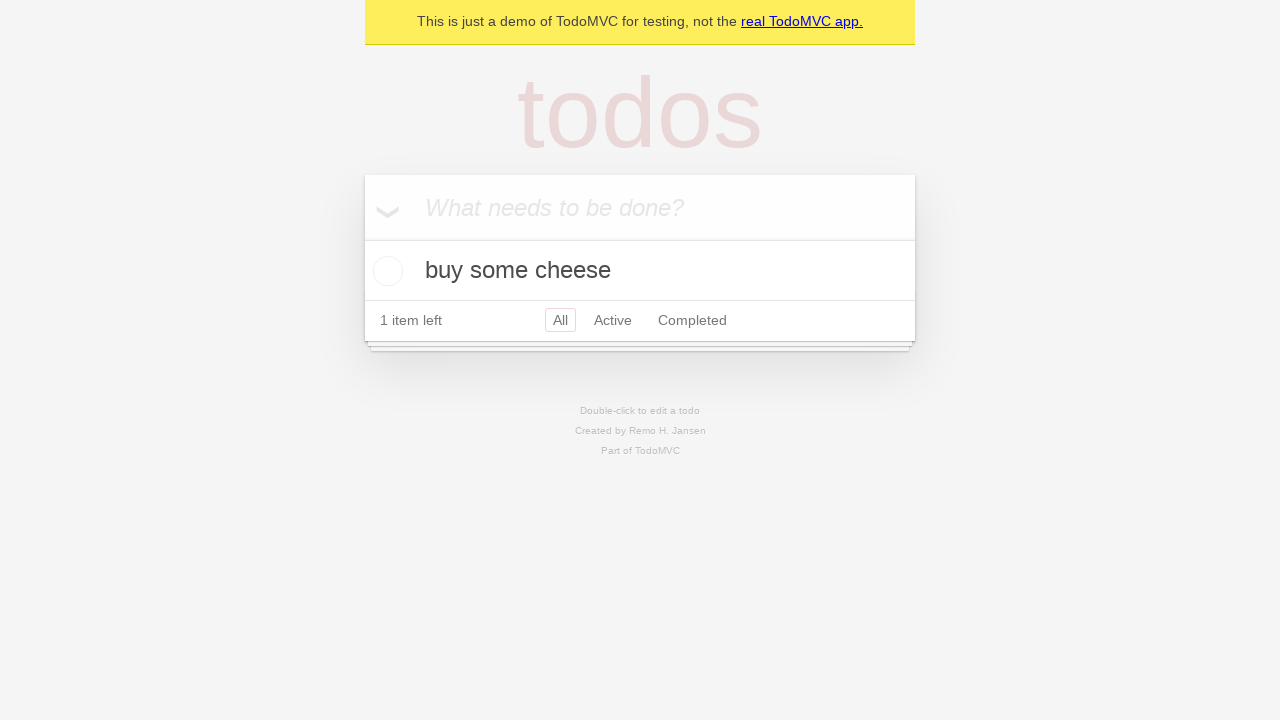

Filled todo input with 'feed the cat' on internal:attr=[placeholder="What needs to be done?"i]
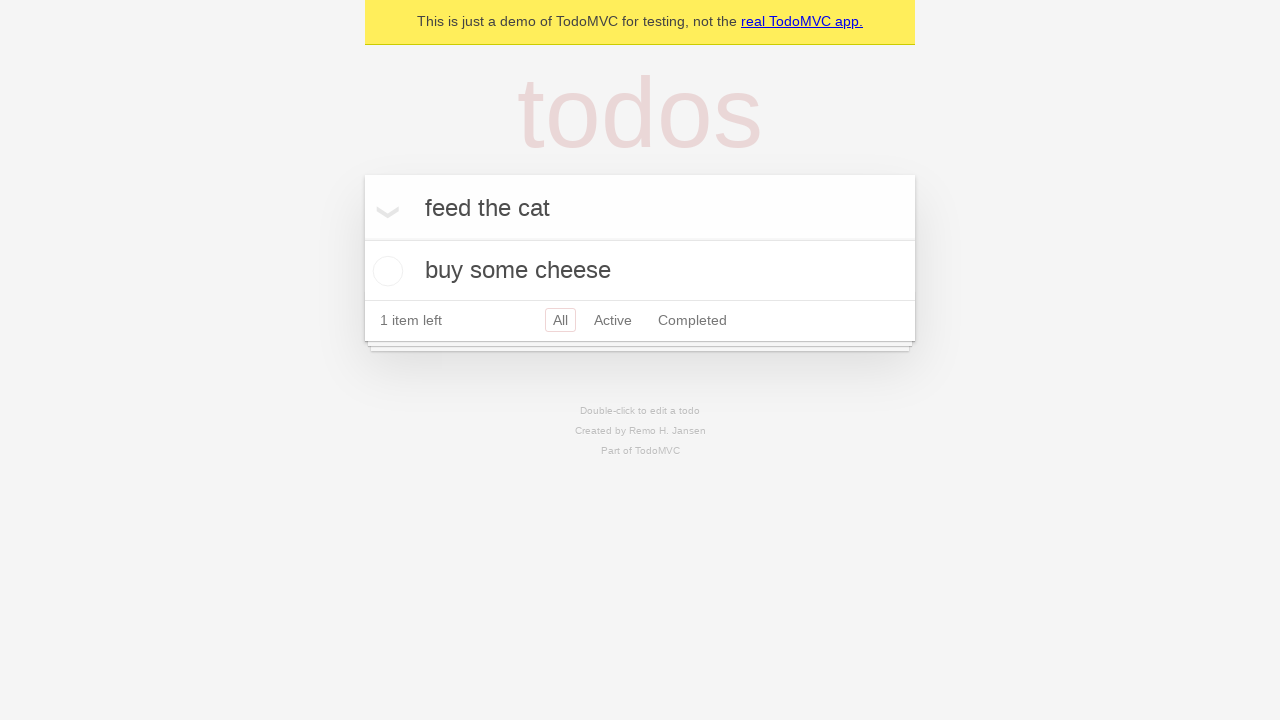

Pressed Enter to add second todo item on internal:attr=[placeholder="What needs to be done?"i]
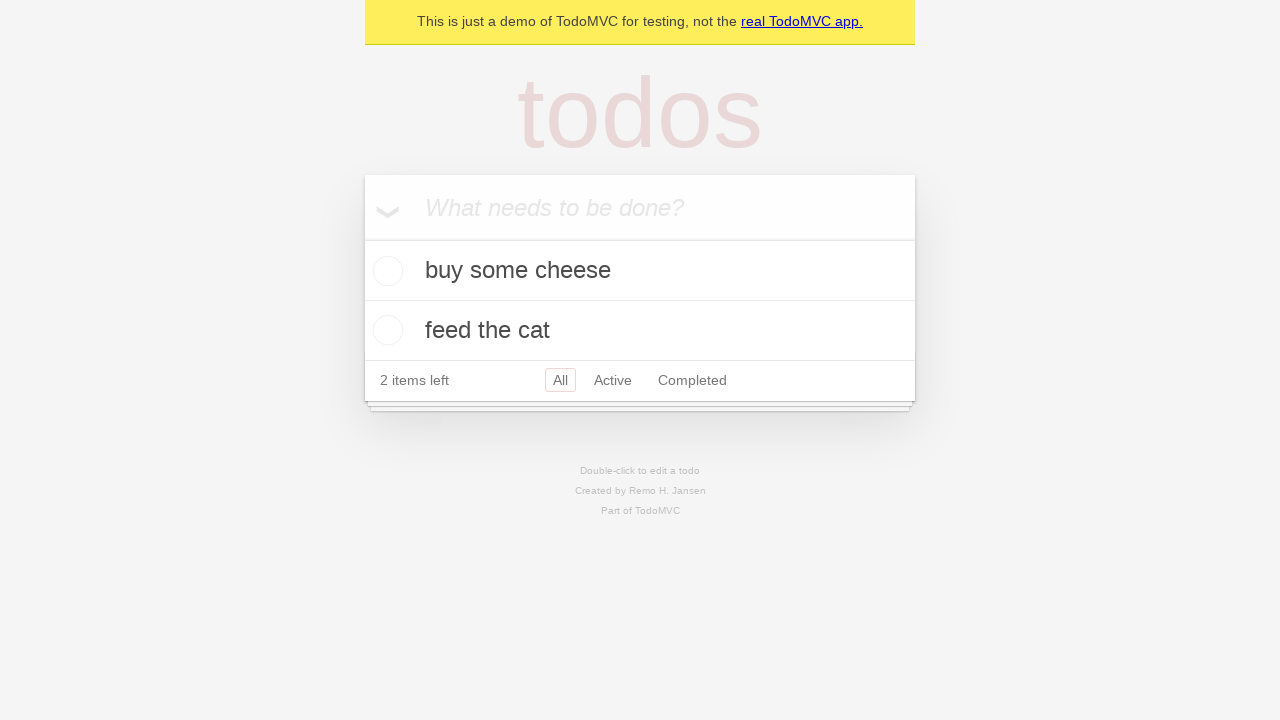

Filled todo input with 'book a doctors appointment' on internal:attr=[placeholder="What needs to be done?"i]
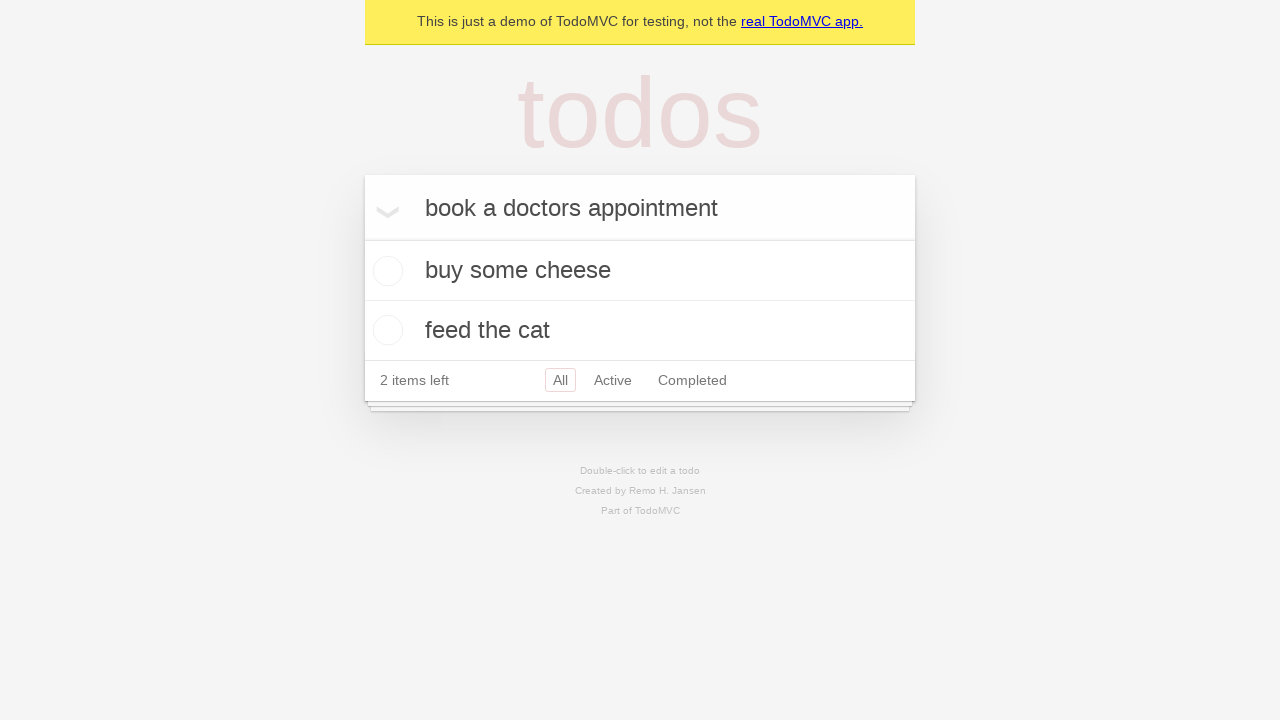

Pressed Enter to add third todo item on internal:attr=[placeholder="What needs to be done?"i]
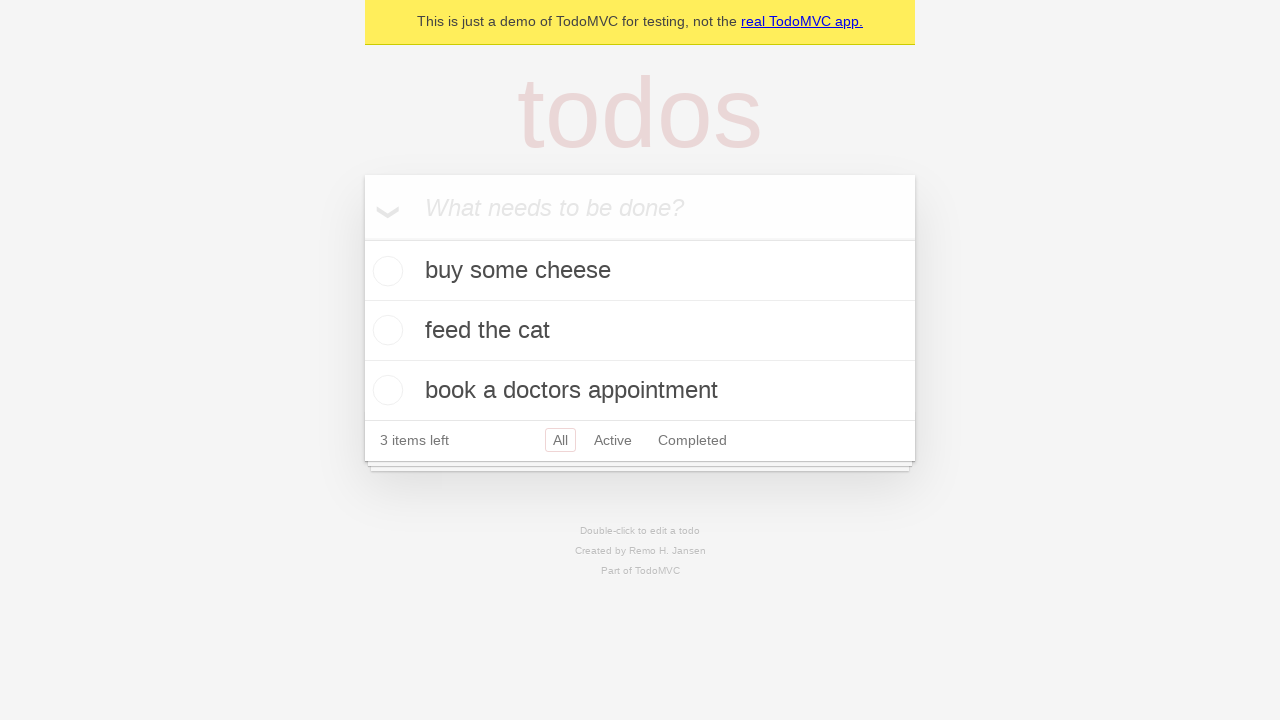

Waited for all 3 todo items to load
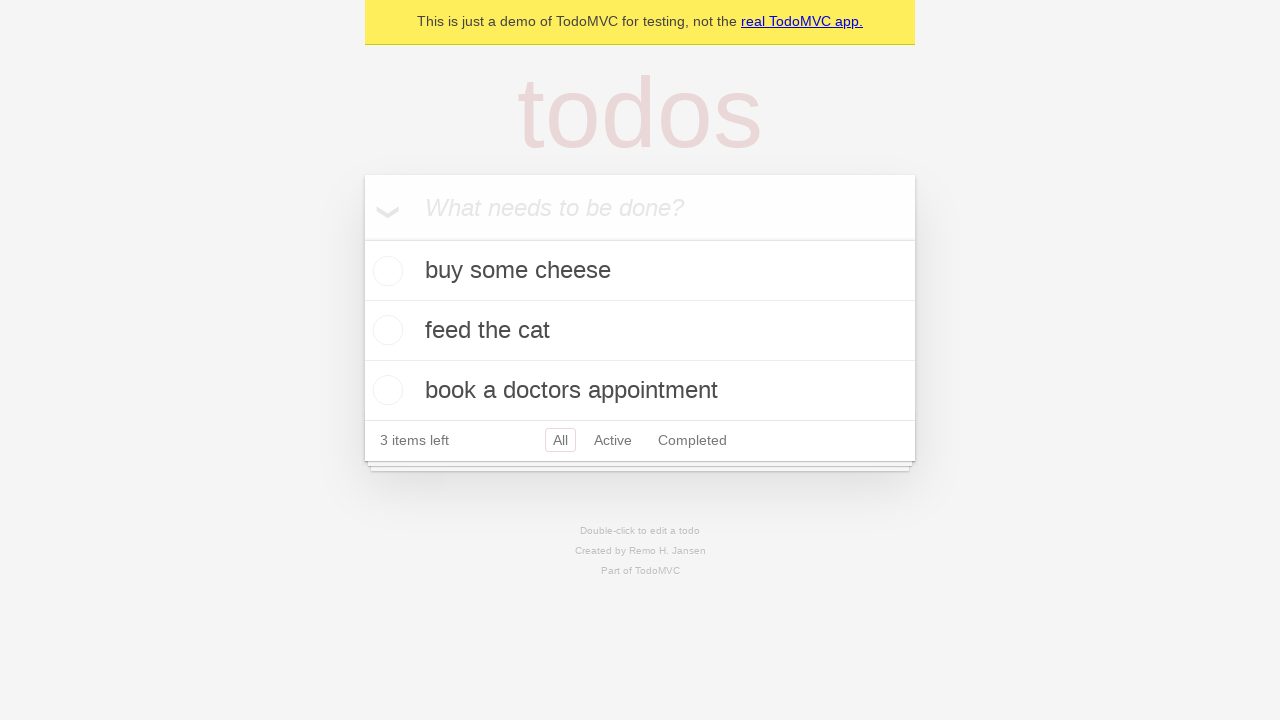

Checked the toggle all checkbox to mark all items complete at (362, 238) on internal:label="Mark all as complete"i
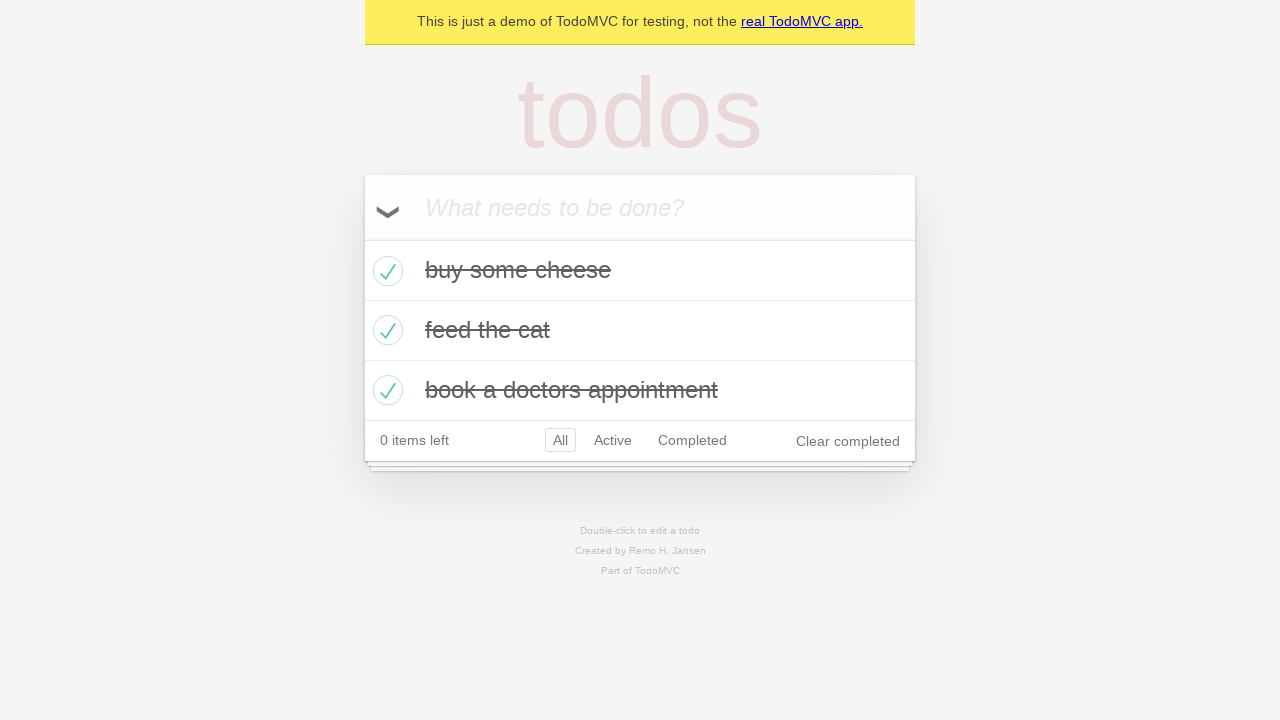

Unchecked the toggle all checkbox to clear complete state of all items at (362, 238) on internal:label="Mark all as complete"i
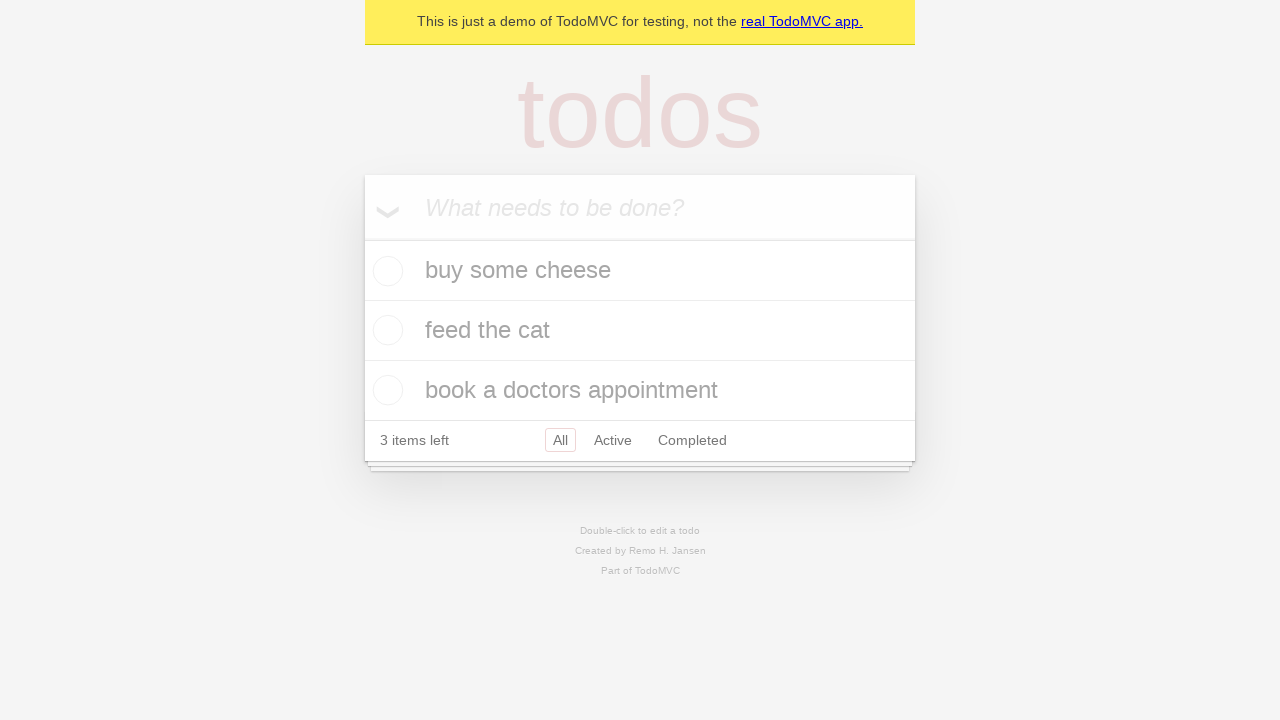

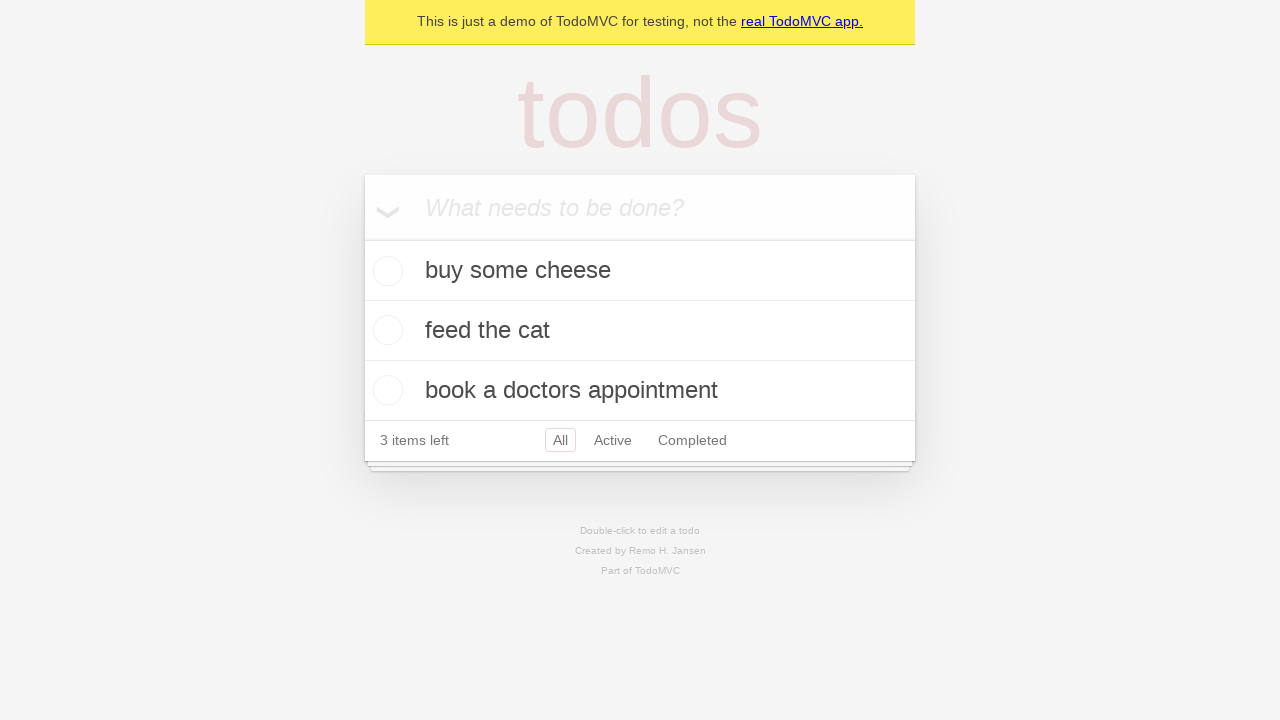